Tests basic browser navigation functionality including navigating to multiple URLs, using back/forward navigation, and refreshing the page

Starting URL: https://www.loopcamp.io

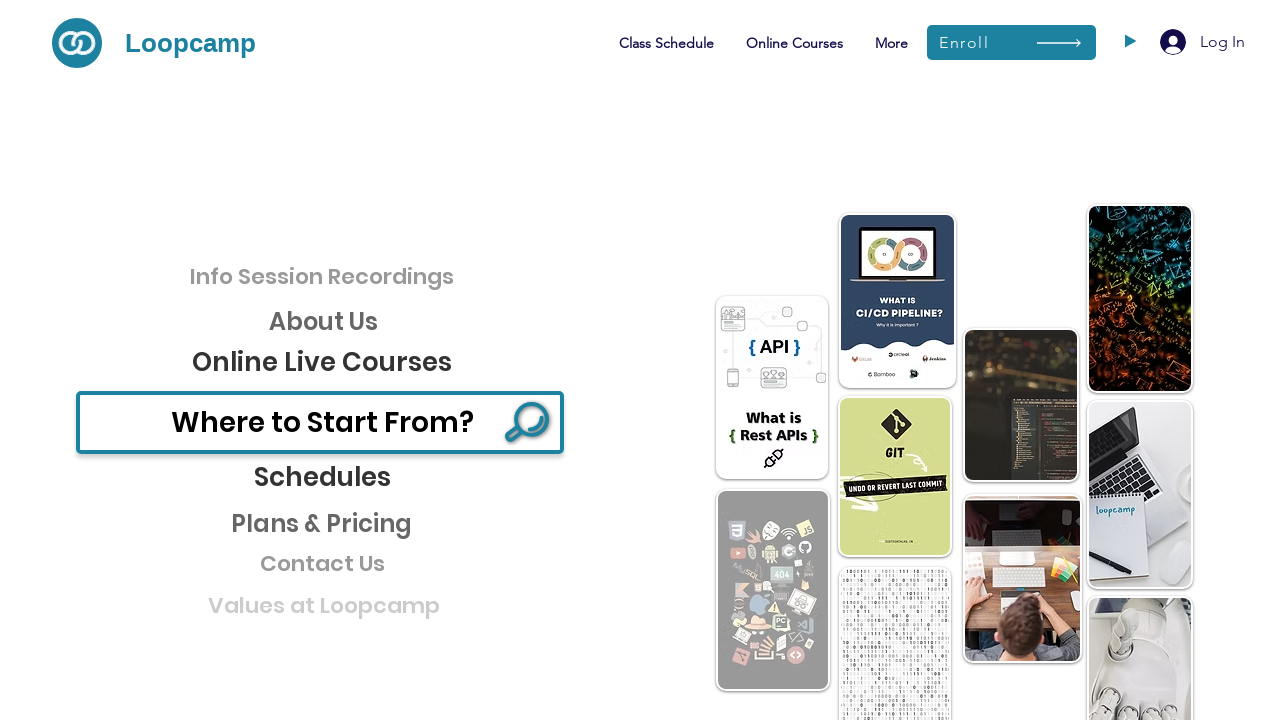

Navigated to https://www.etsy.com
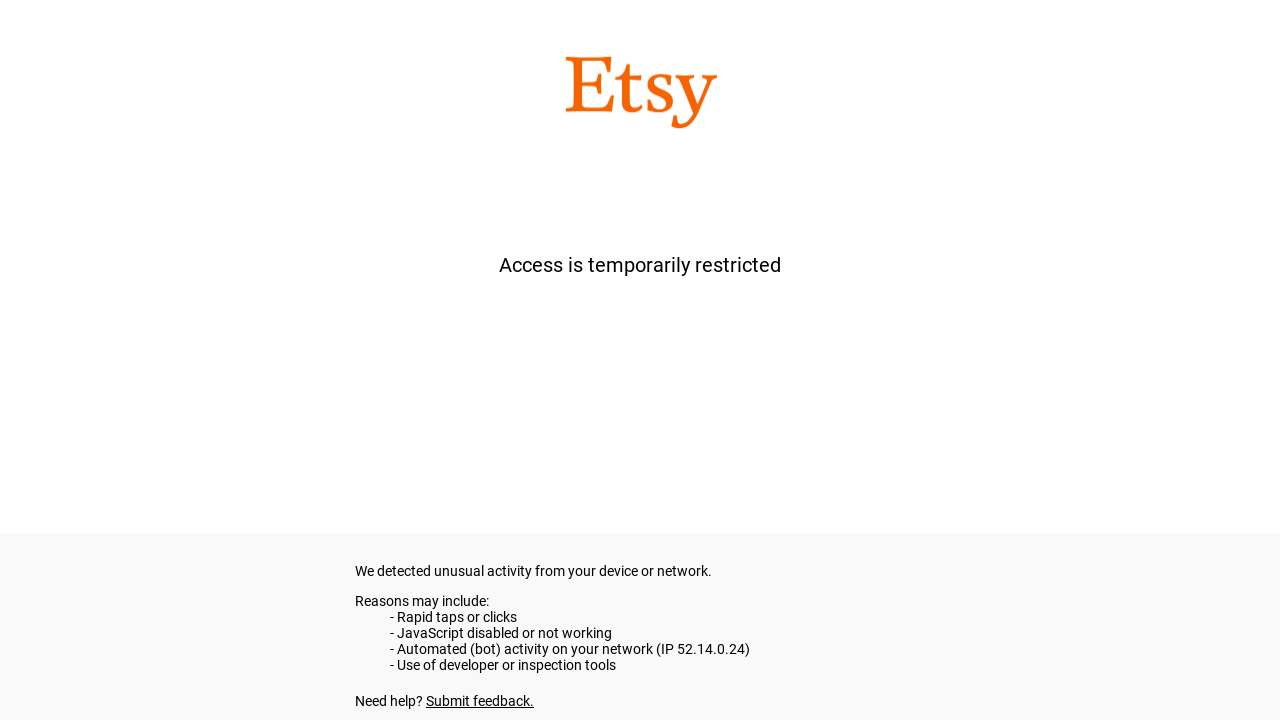

Navigated back to https://www.loopcamp.io
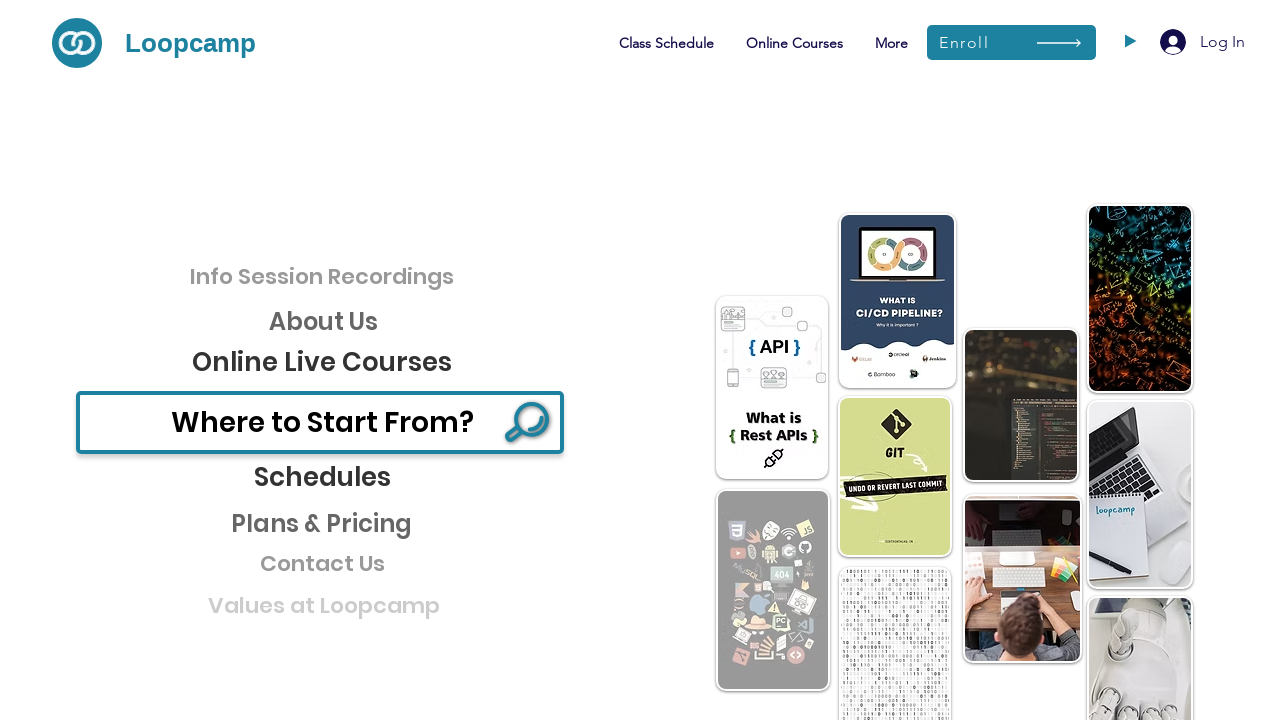

Navigated forward to https://www.etsy.com
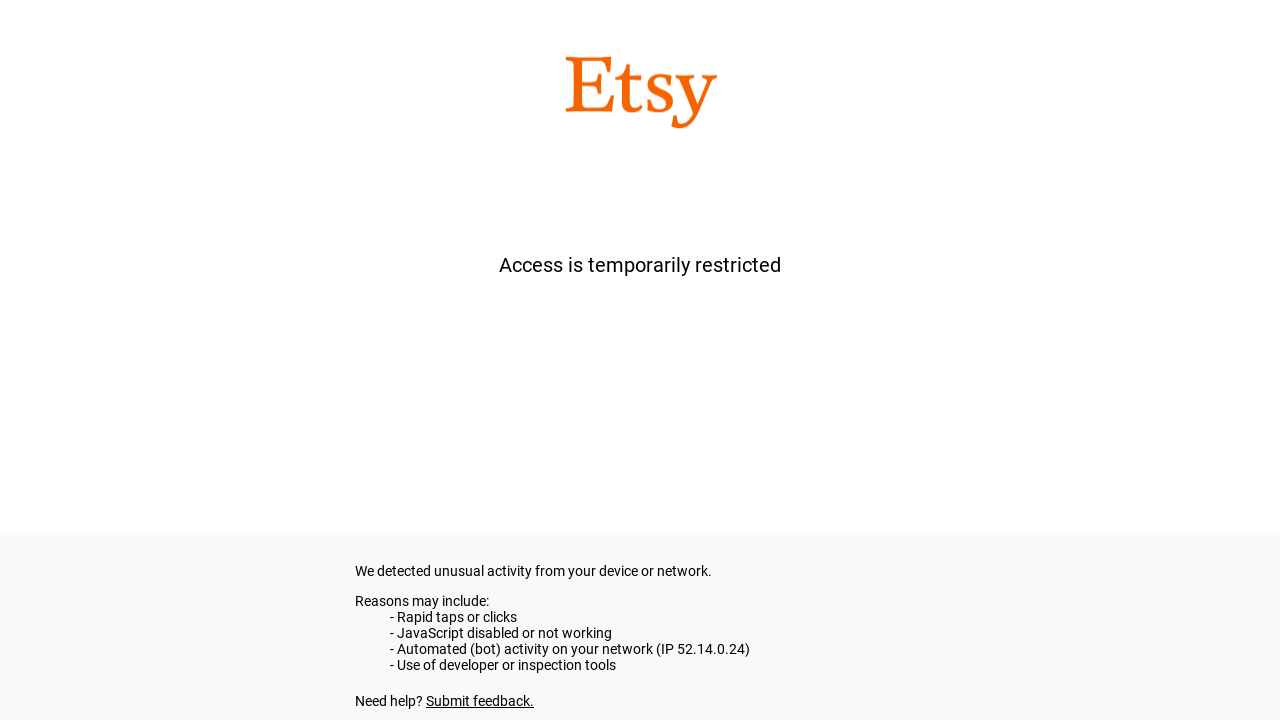

Refreshed the current page
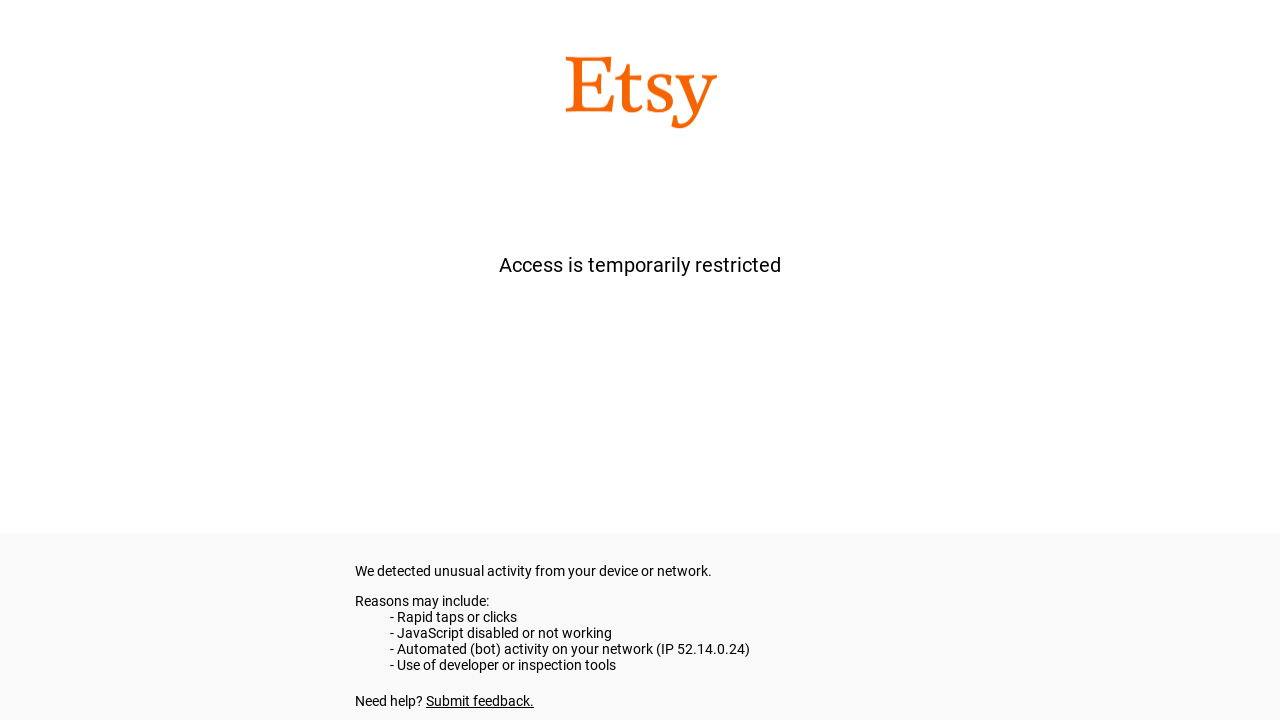

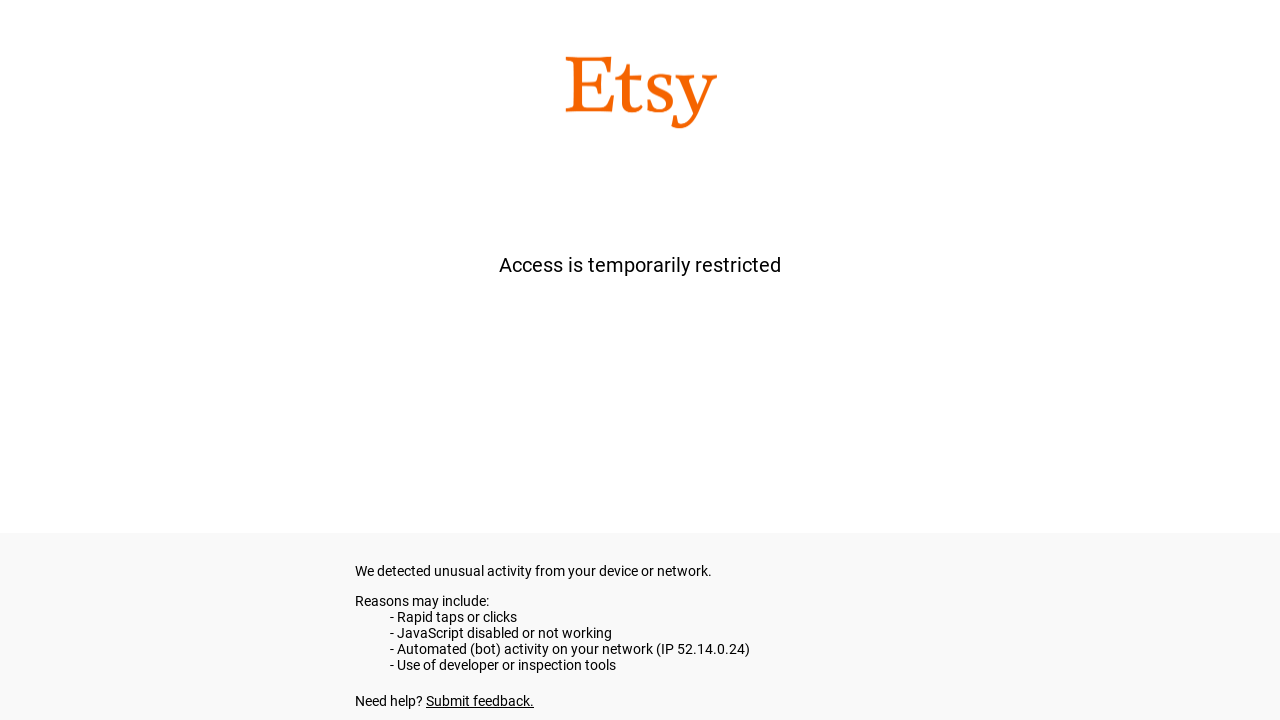